Tests JavaScript prompt dialog by clicking a button, entering text in the prompt, and accepting it

Starting URL: https://the-internet.herokuapp.com/javascript_alerts

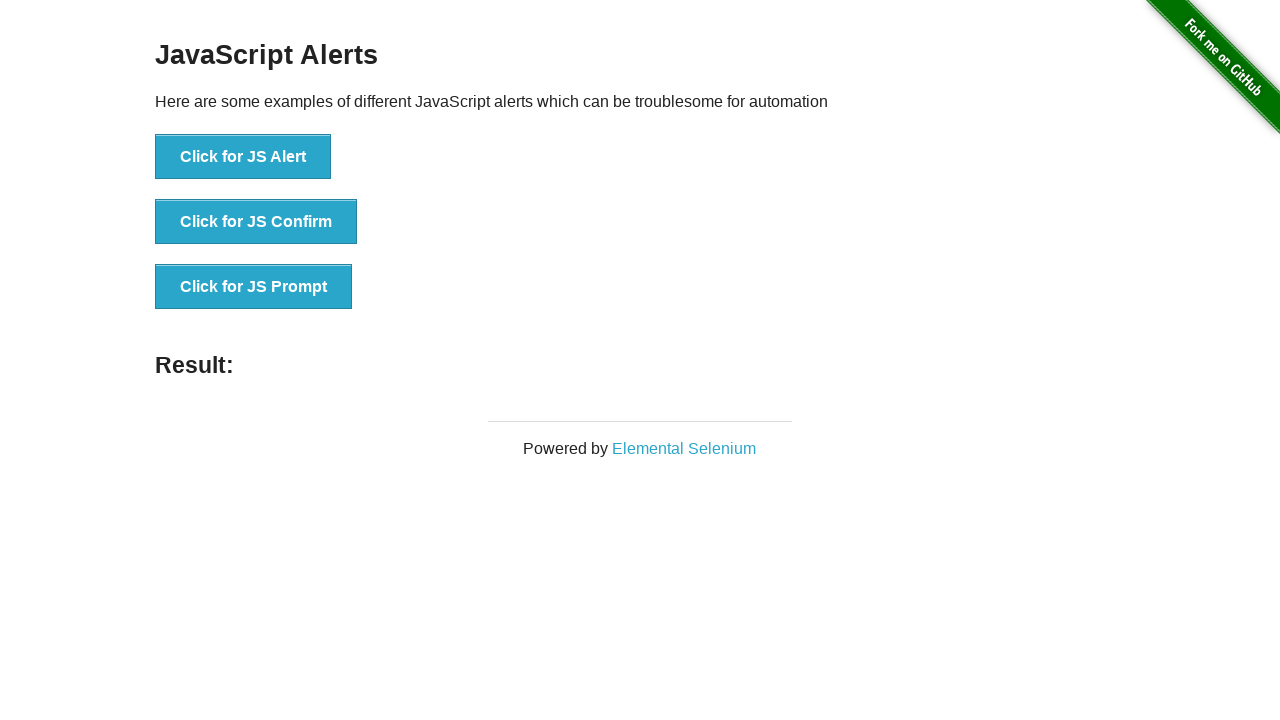

Set up dialog handler to accept prompt with 'alert' text
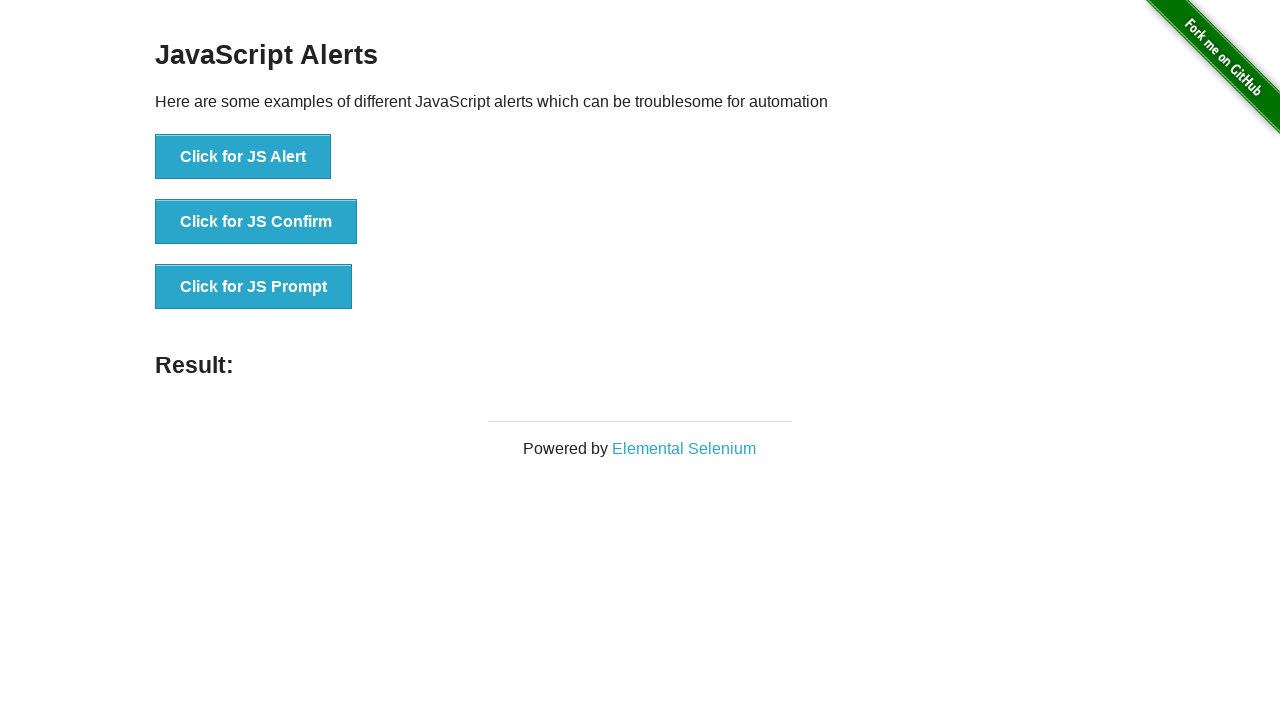

Clicked 'Click for JS Prompt' button to trigger JavaScript prompt dialog at (254, 287) on text='Click for JS Prompt'
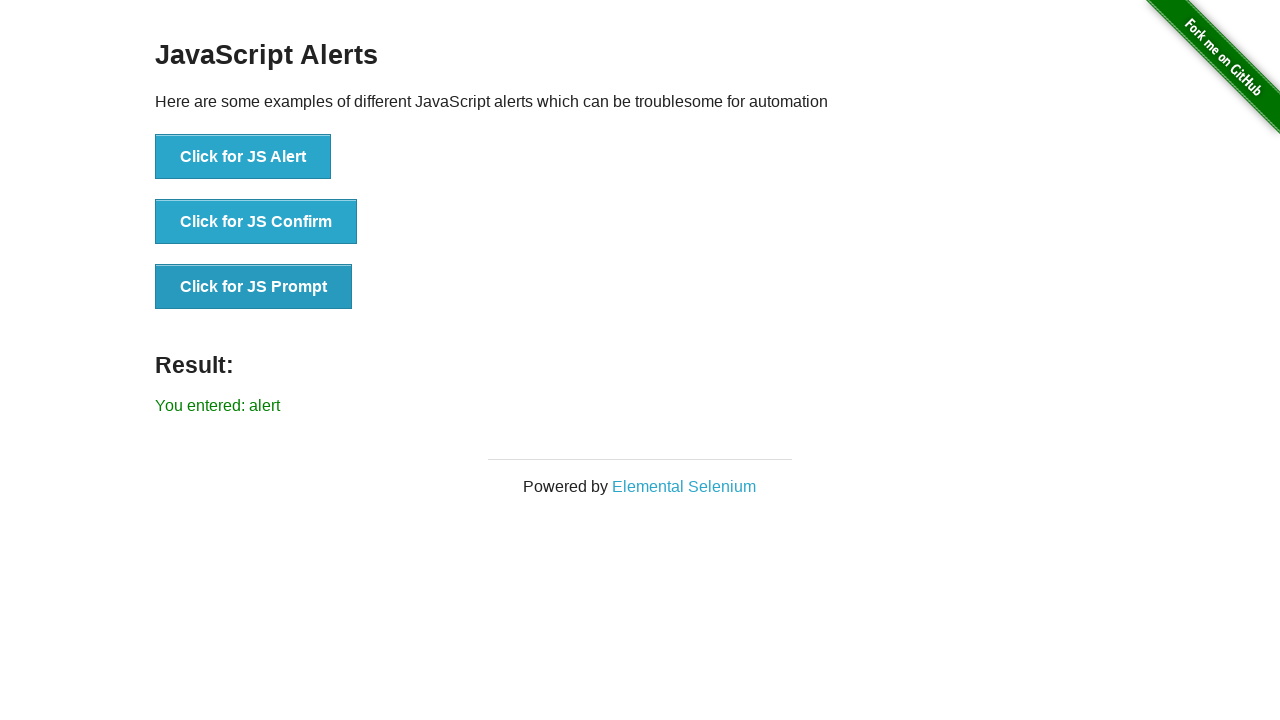

Verified result text 'You entered: alert' appeared on page
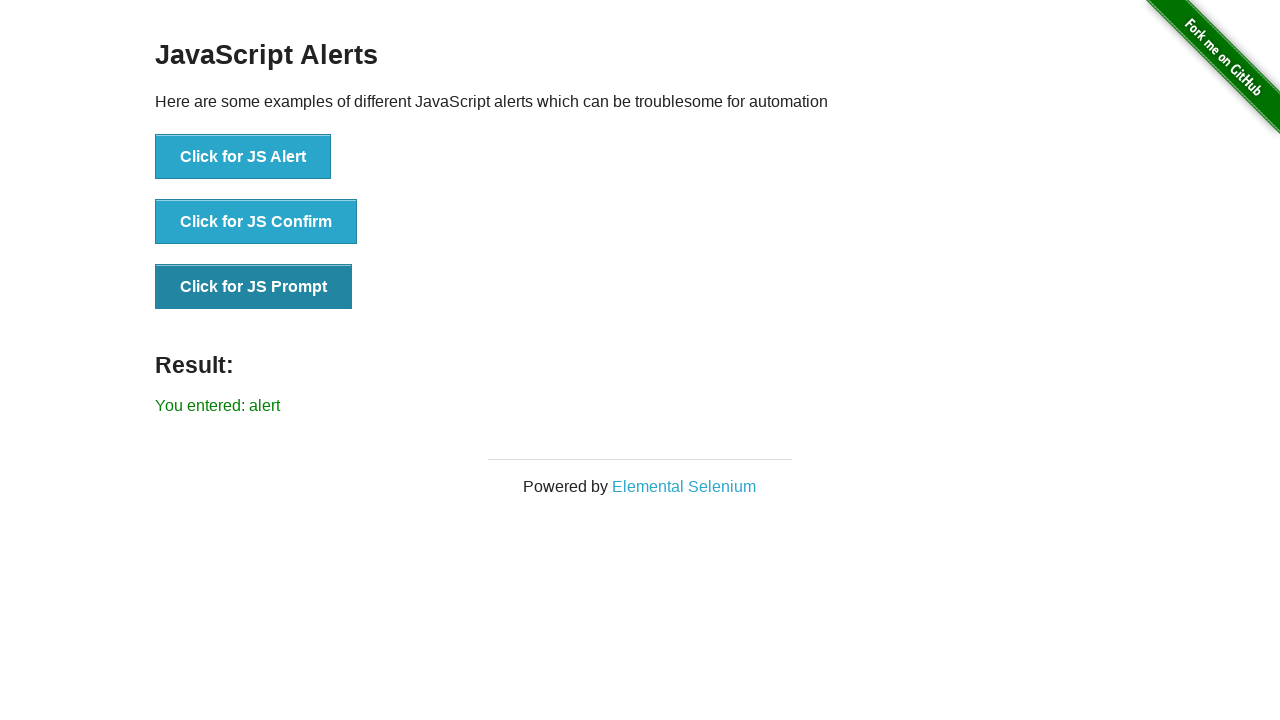

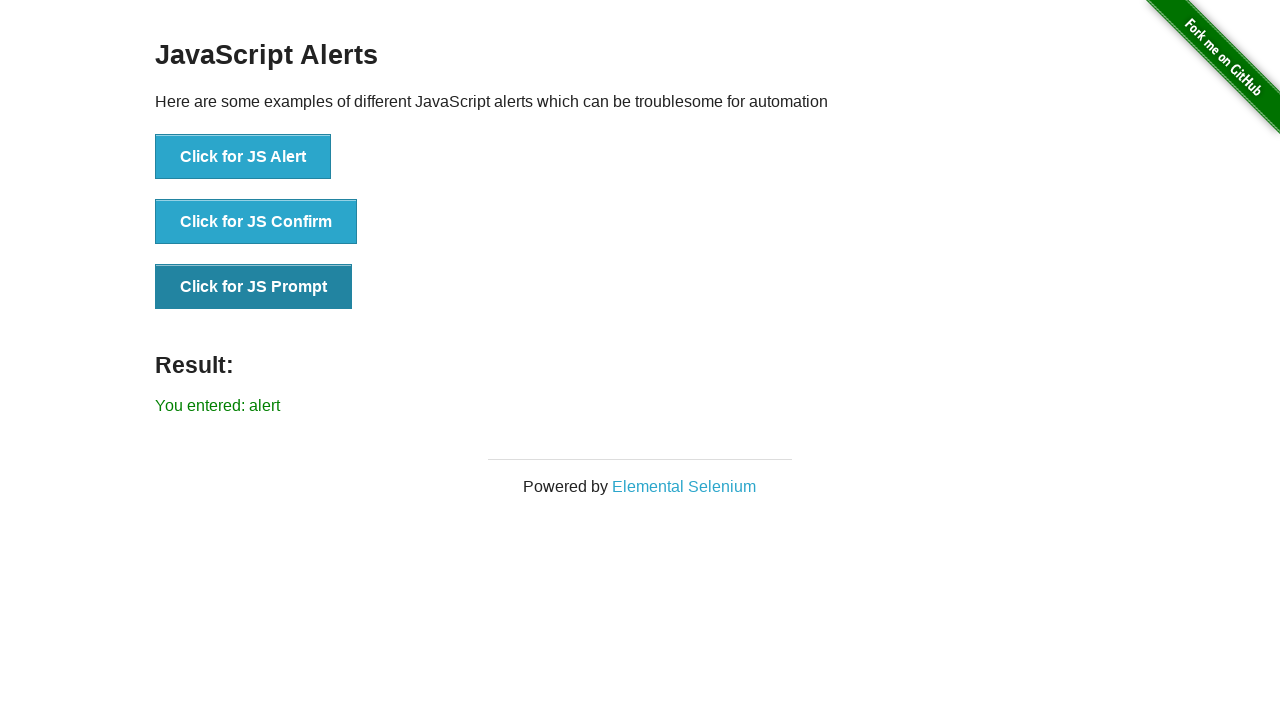